Tests the actions page by entering text in an input field and verifying the result is displayed correctly

Starting URL: https://kristinek.github.io/site/examples/actions

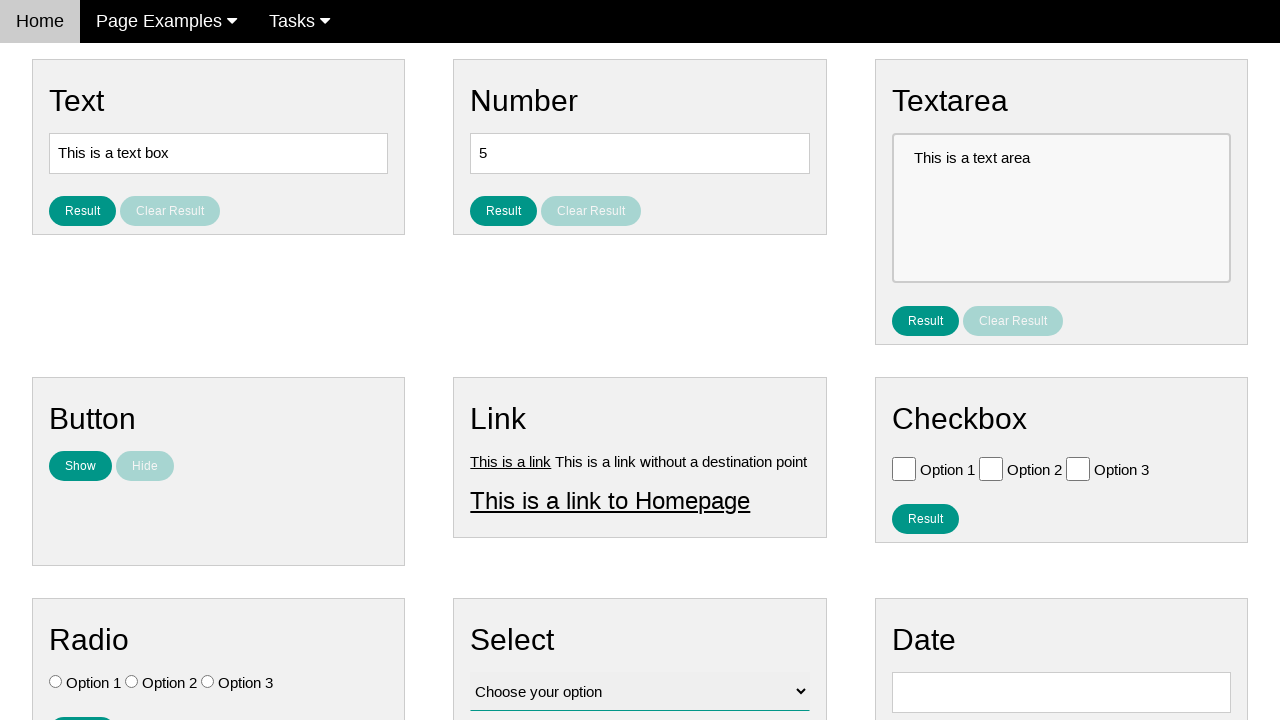

Filled text input field with 'sample test input' on #text
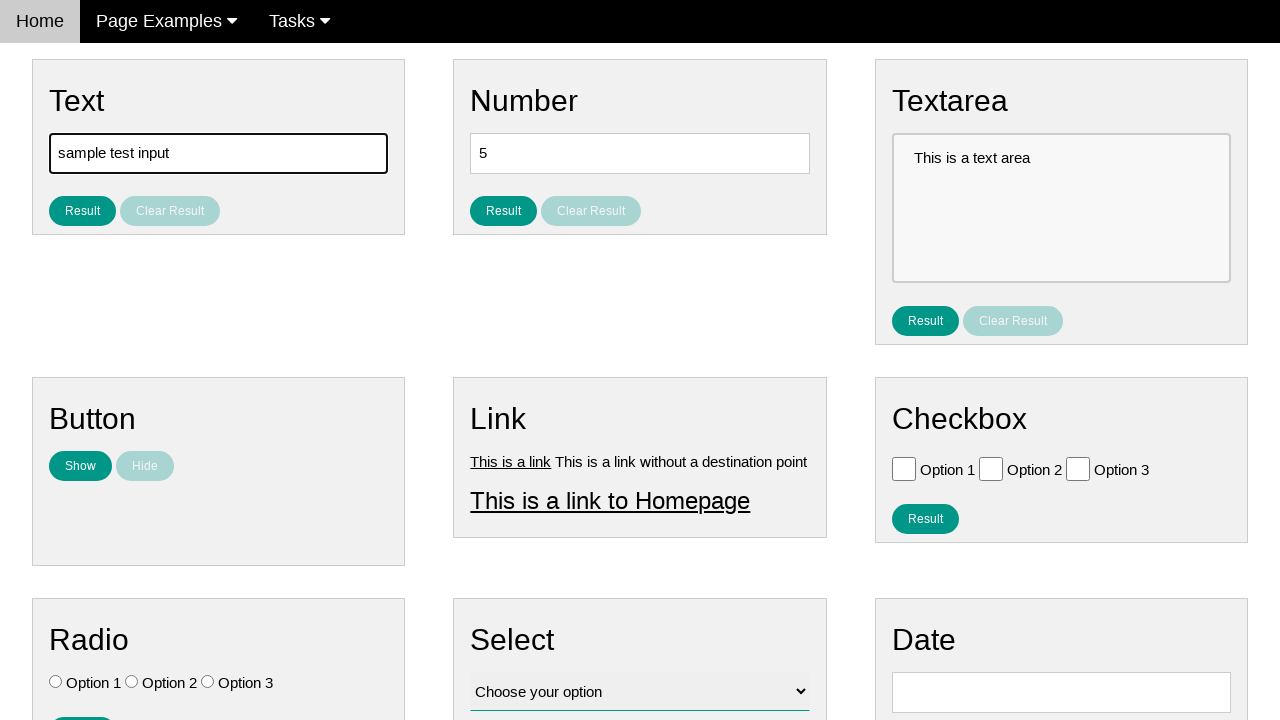

Clicked result button to trigger number display at (504, 211) on #result_button_number
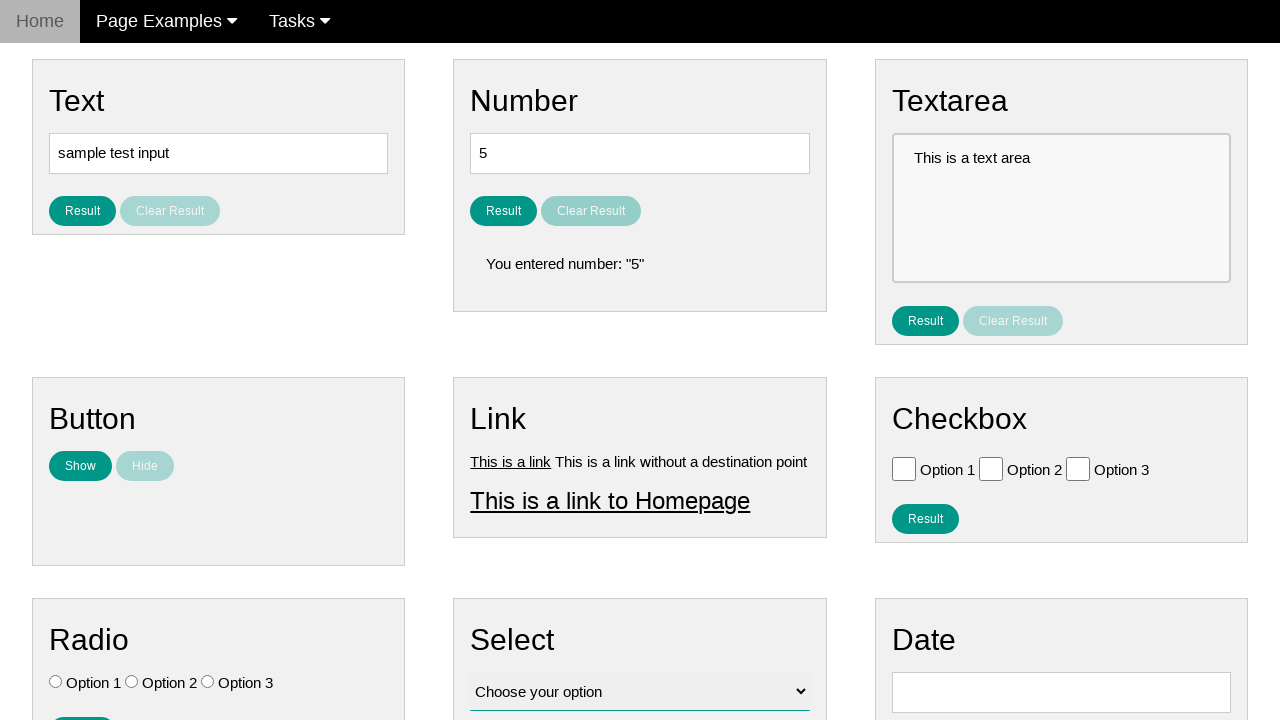

Result number element is now visible
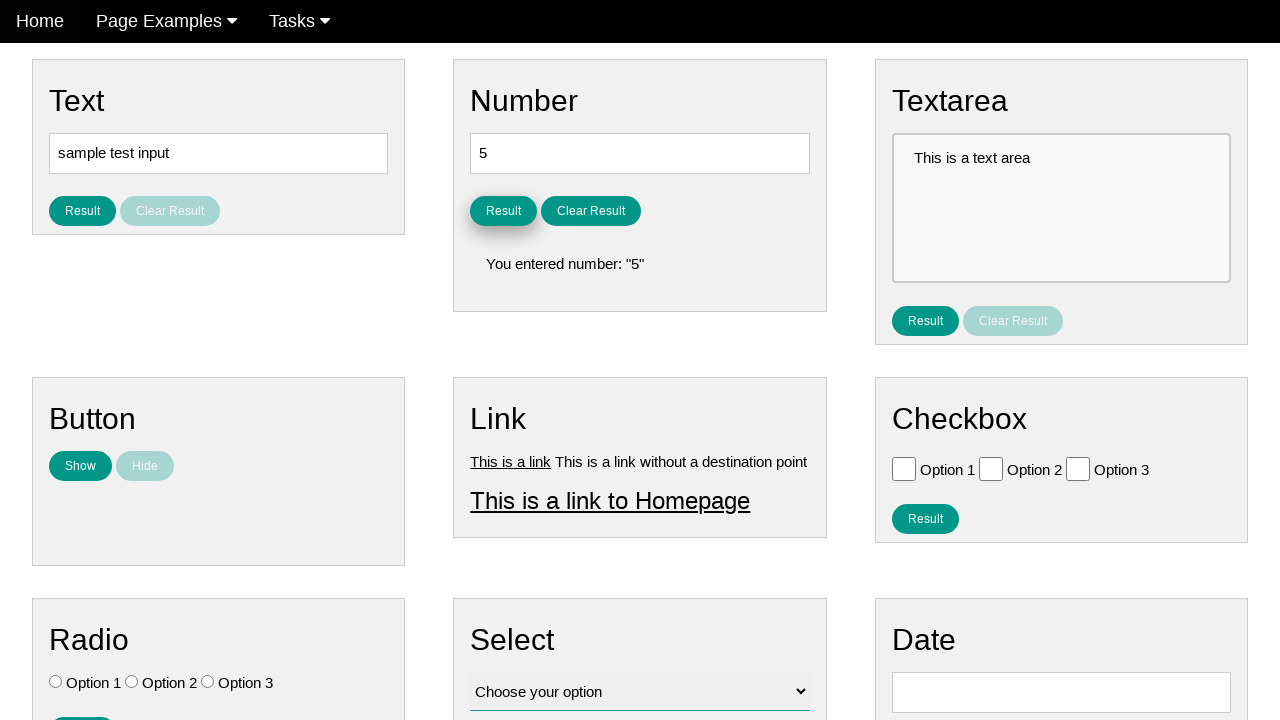

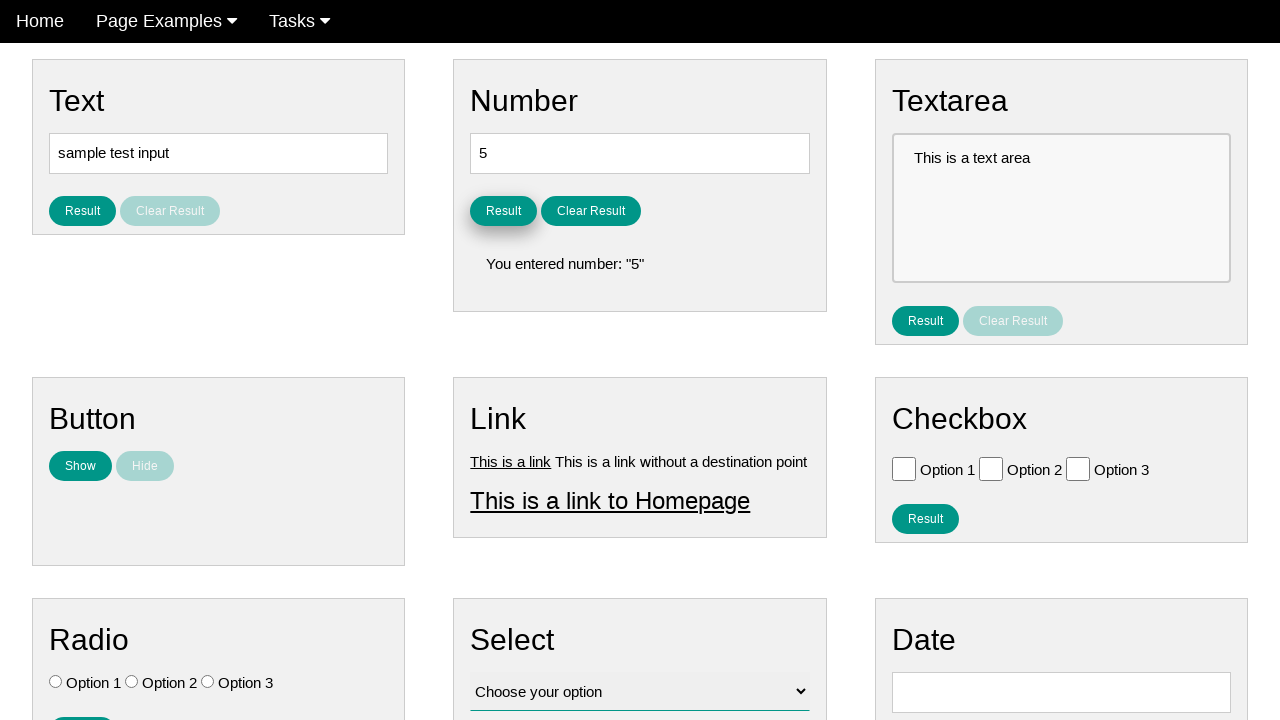